Sets a delay value in a calculator and performs a simple addition operation (7 + 8)

Starting URL: https://bonigarcia.dev/selenium-webdriver-java/slow-calculator.html

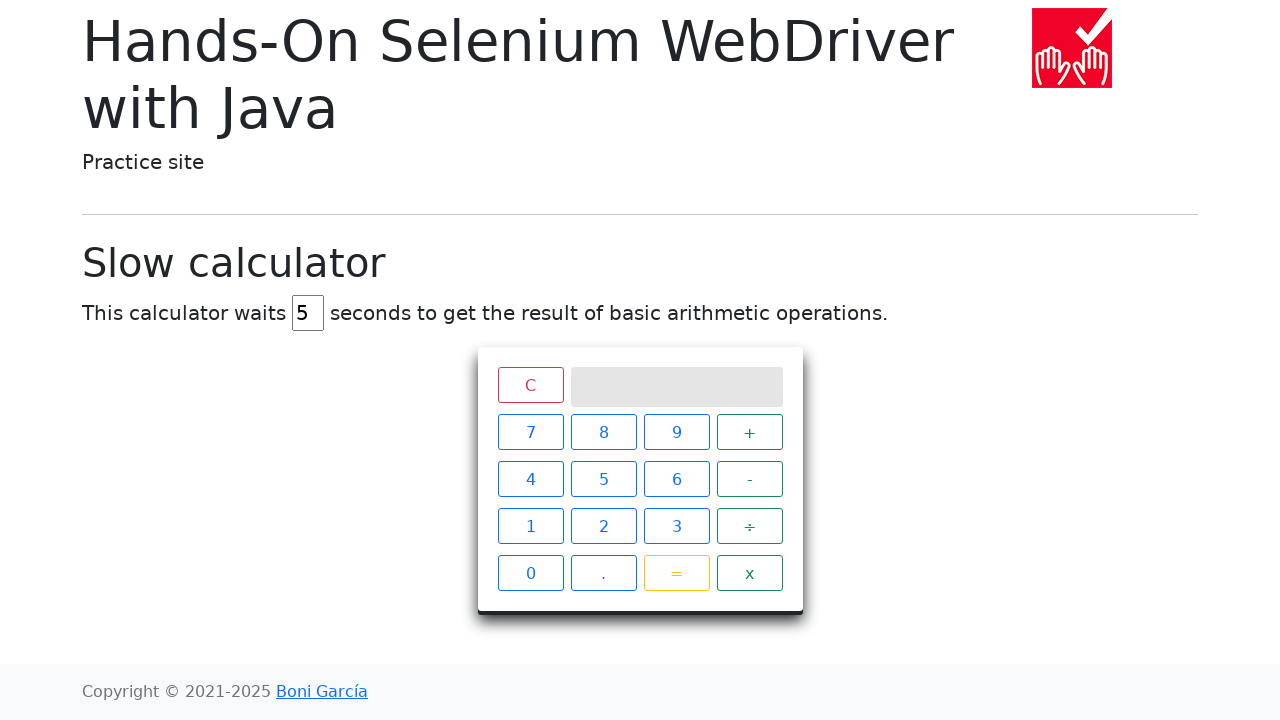

Cleared the delay input field on #delay
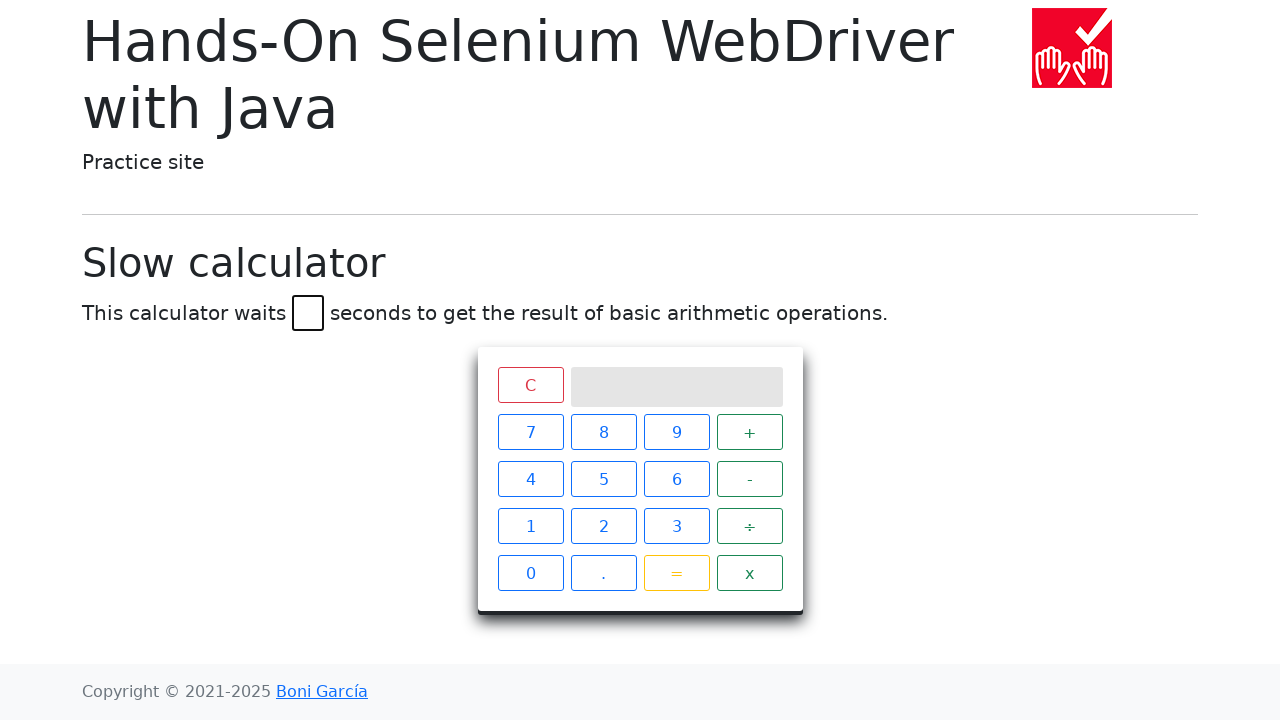

Set delay value to 45 on #delay
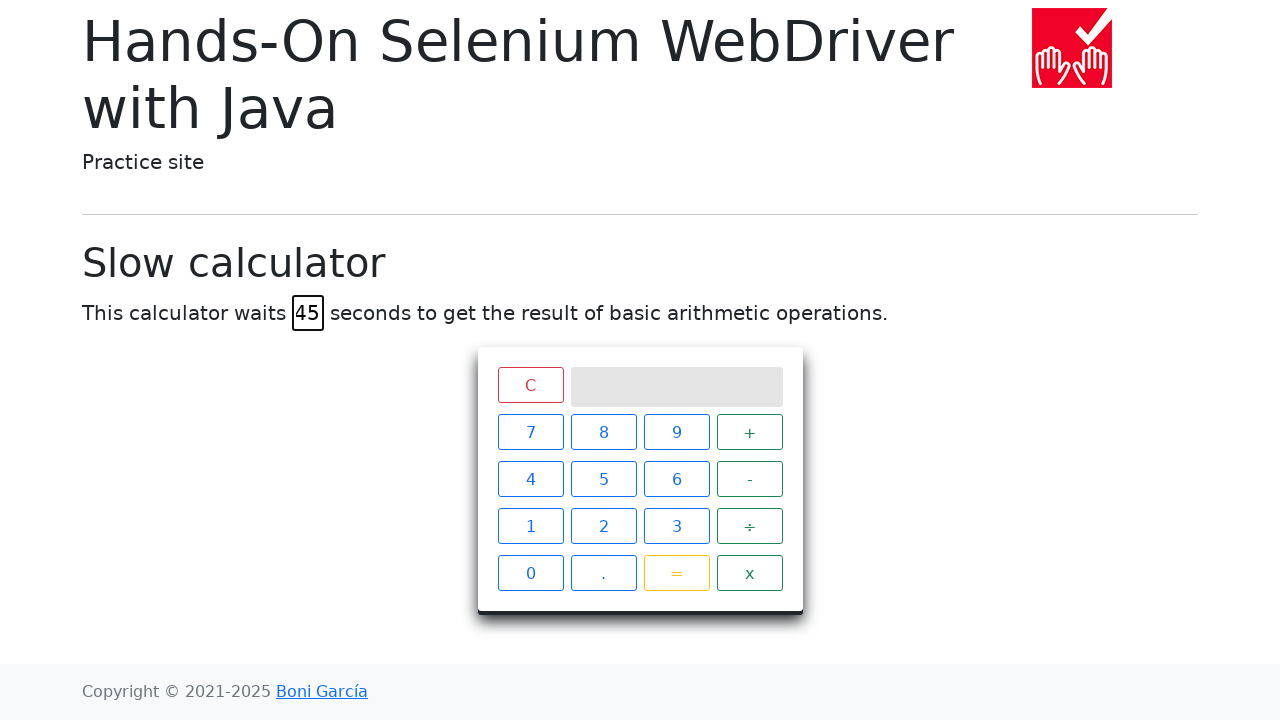

Clicked calculator button '7' at (530, 432) on xpath=//span[text()="7"]
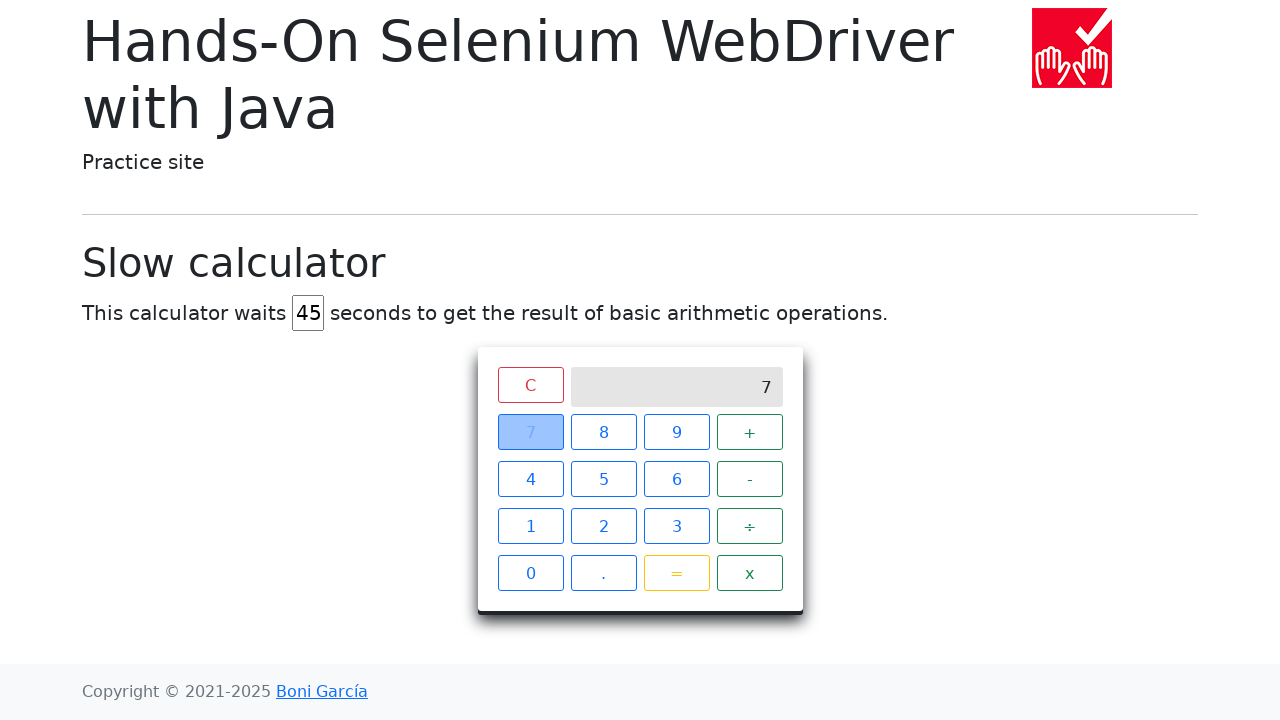

Clicked calculator button '+' at (750, 432) on xpath=//span[text()="+"]
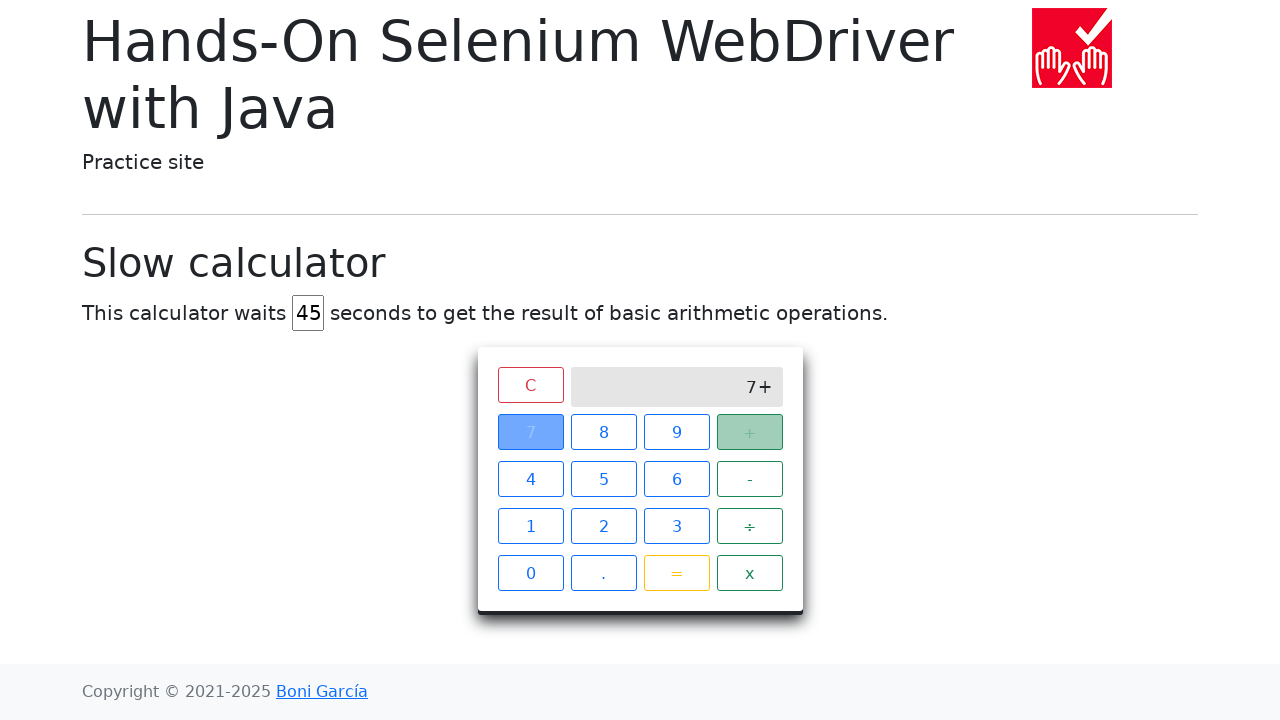

Clicked calculator button '8' at (604, 432) on xpath=//span[text()="8"]
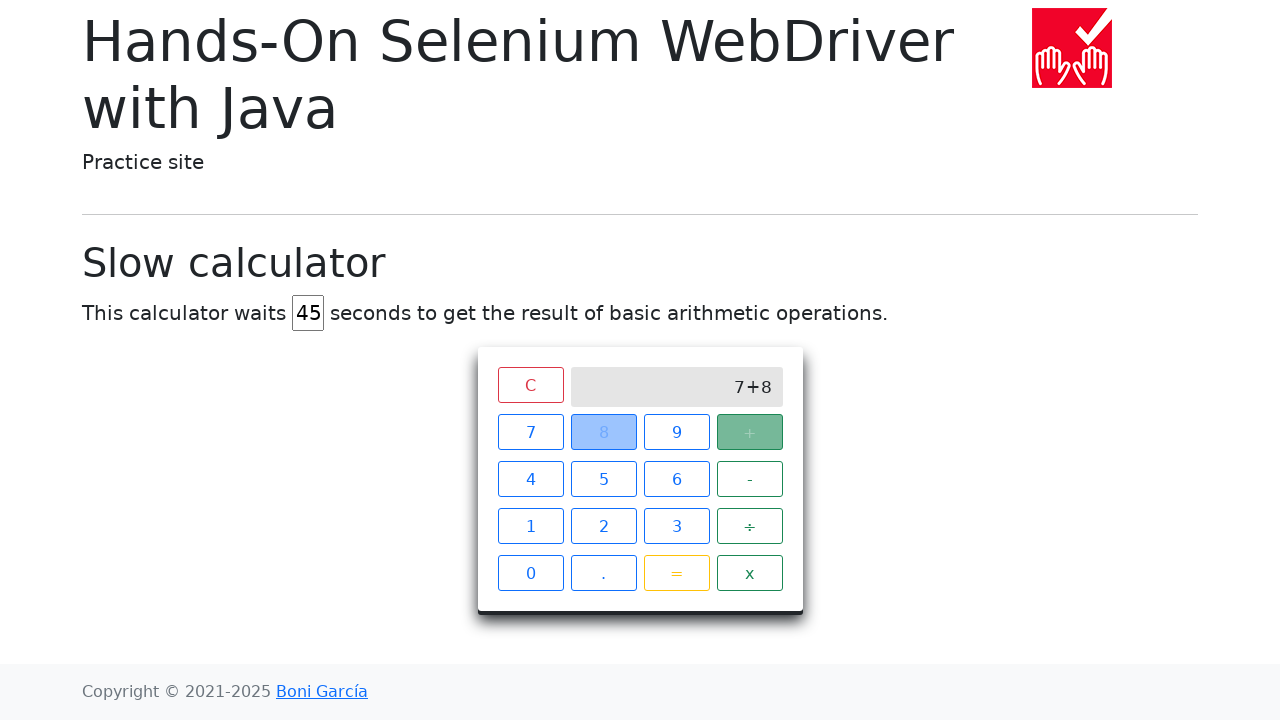

Clicked calculator button '=' to perform addition operation at (676, 573) on xpath=//span[text()="="]
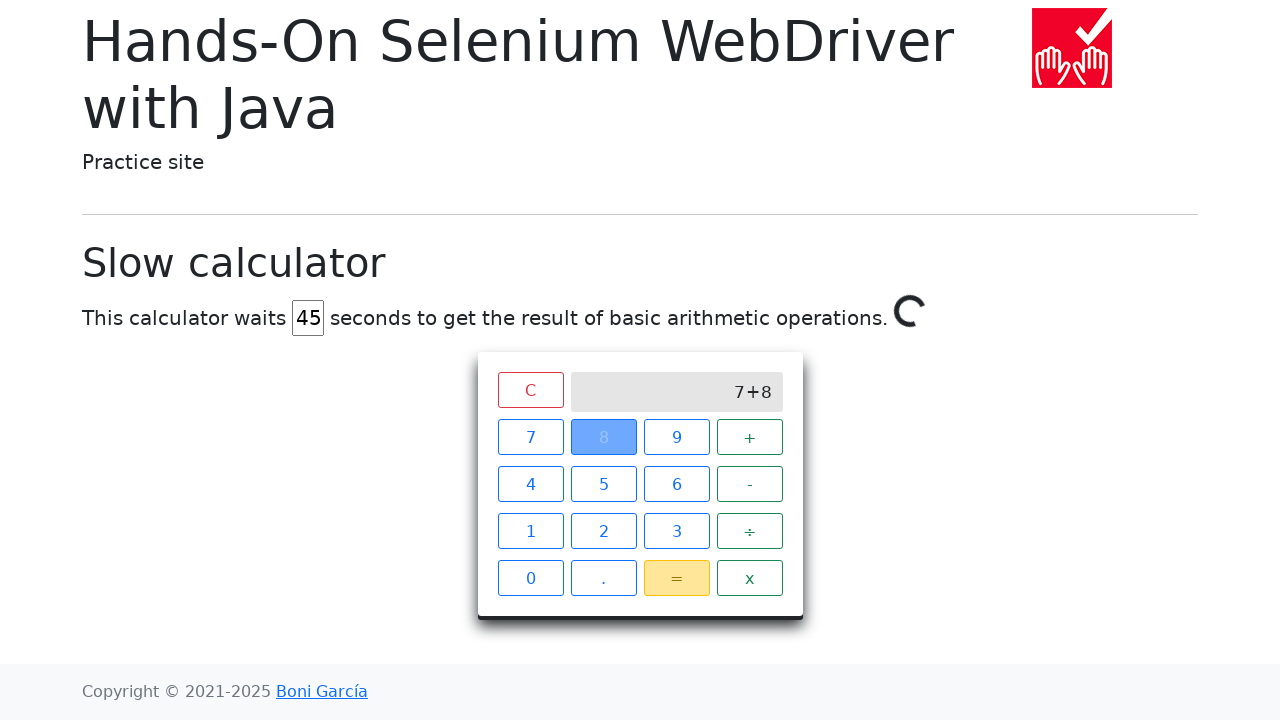

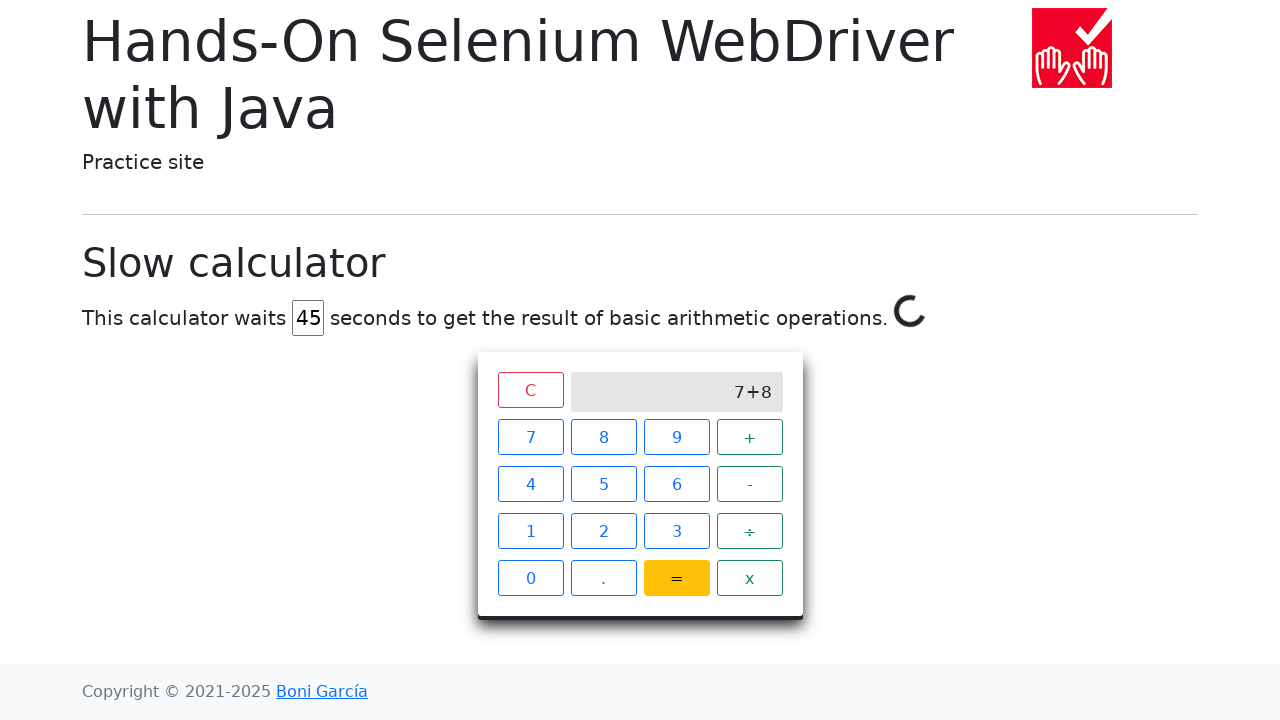